Navigates to anhtester.com homepage, verifies the page title, and clicks on the login button to navigate to the login page

Starting URL: https://anhtester.com

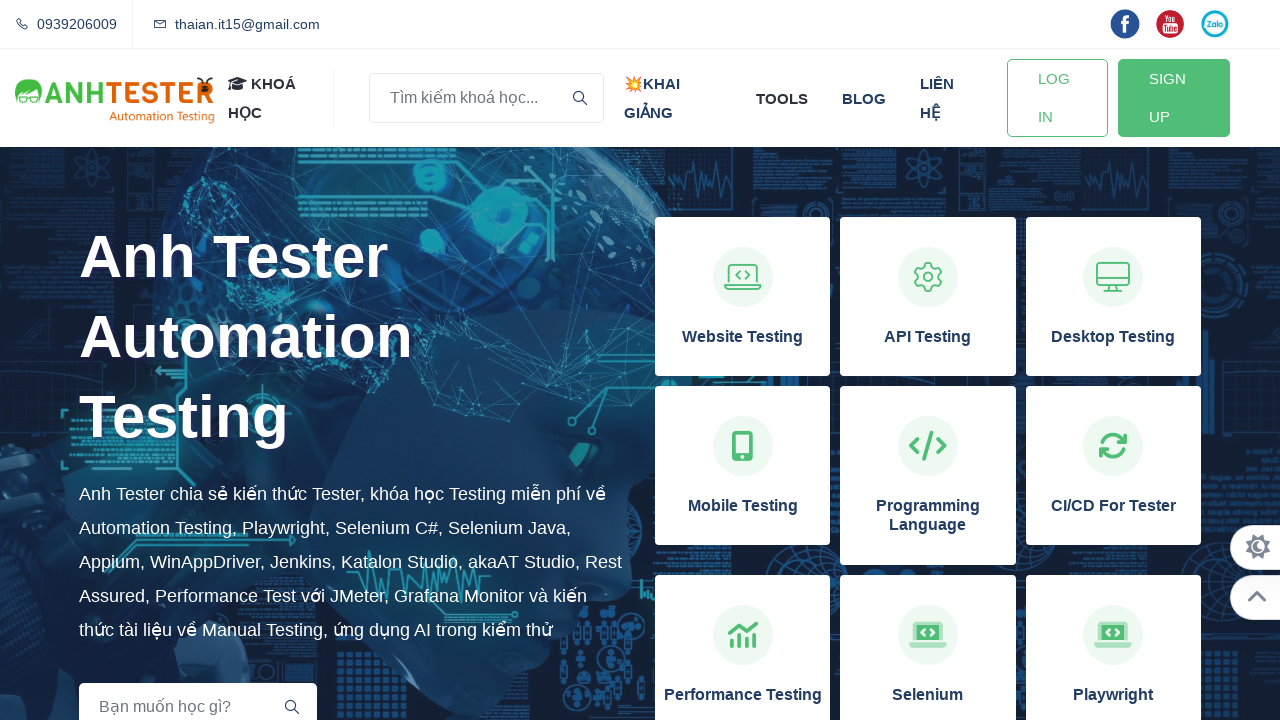

Verified page title is 'Anh Tester Automation Testing'
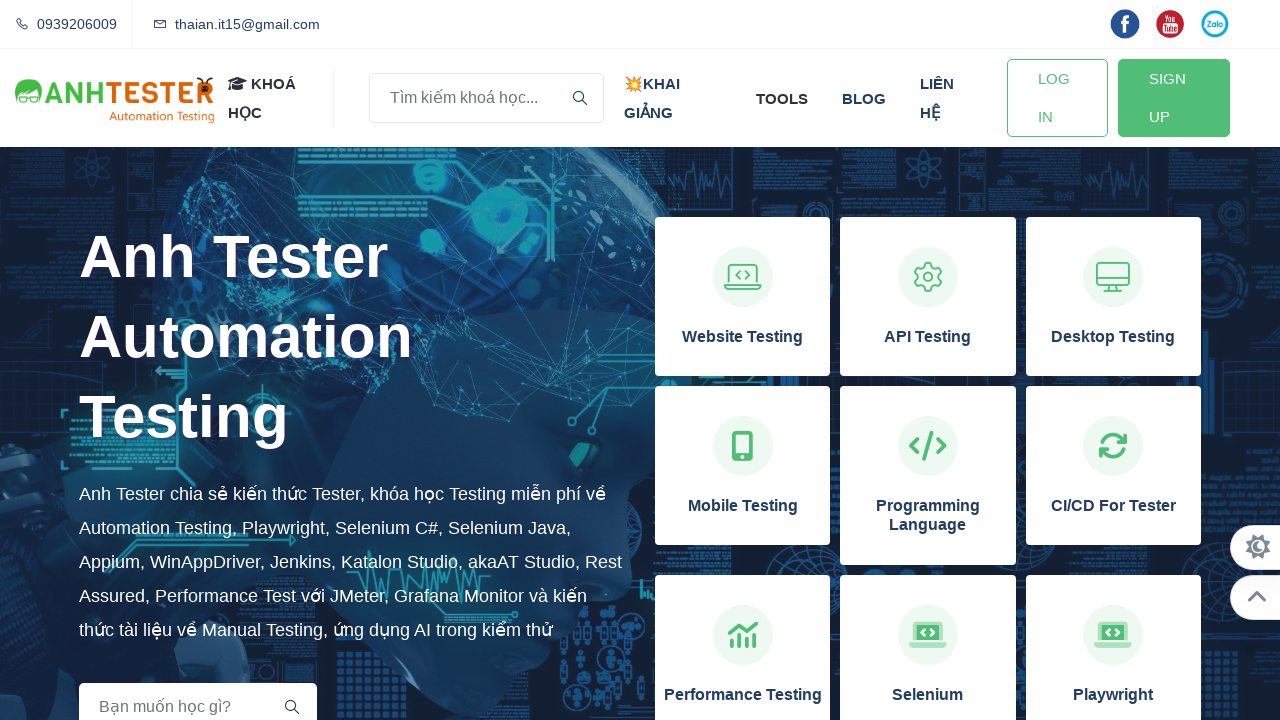

Clicked login button at (1057, 98) on xpath=//a[@id='btn-login']
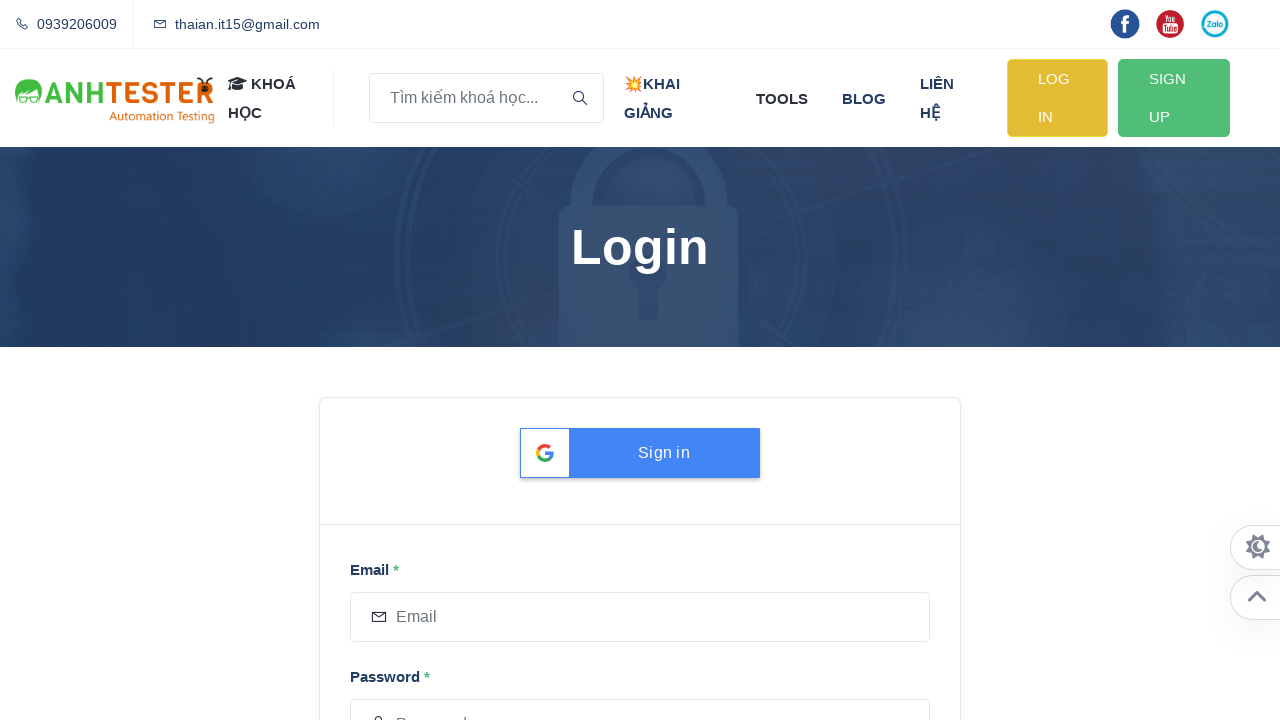

Login page loaded successfully
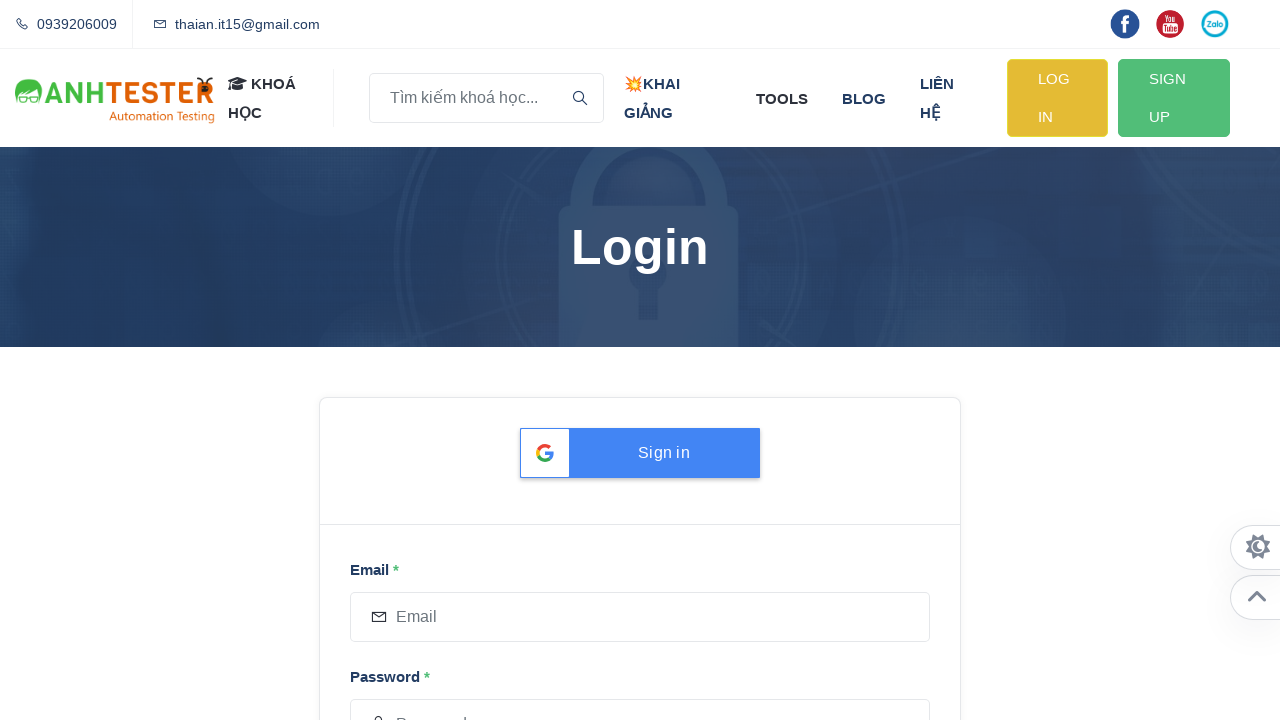

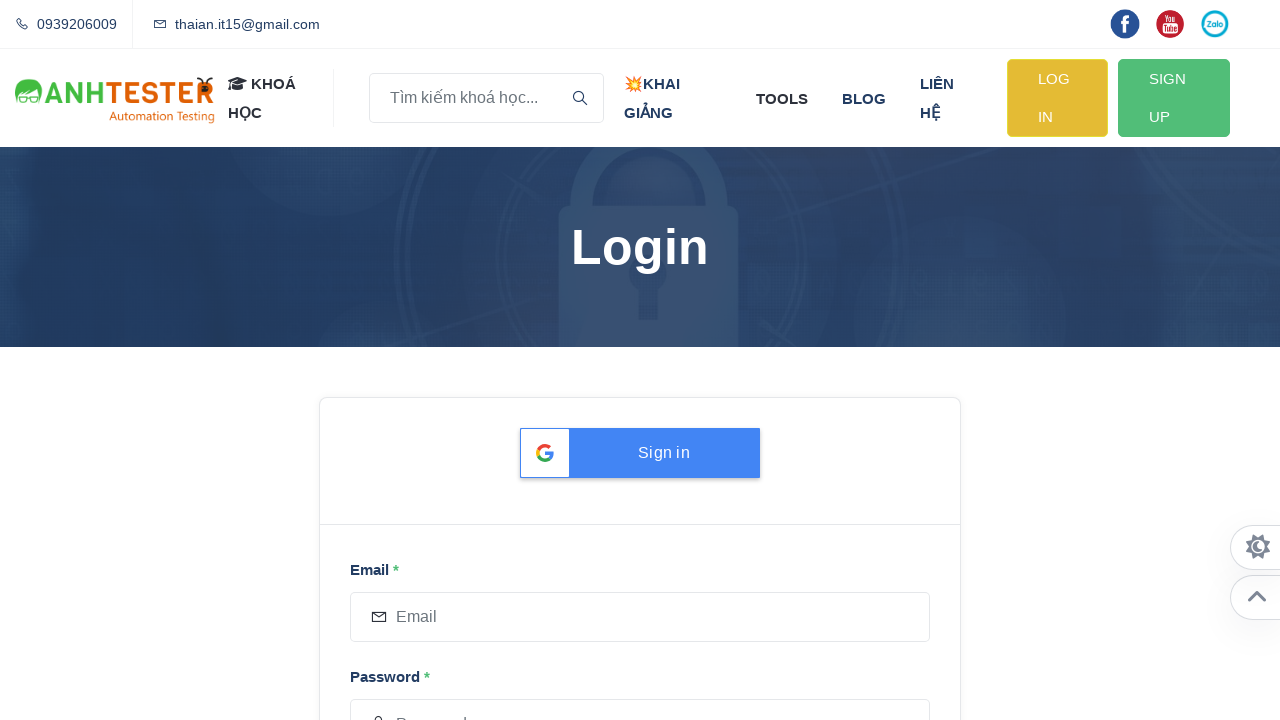